Tests handling a prompt alert by entering text and accepting it

Starting URL: https://demoqa.com/alerts

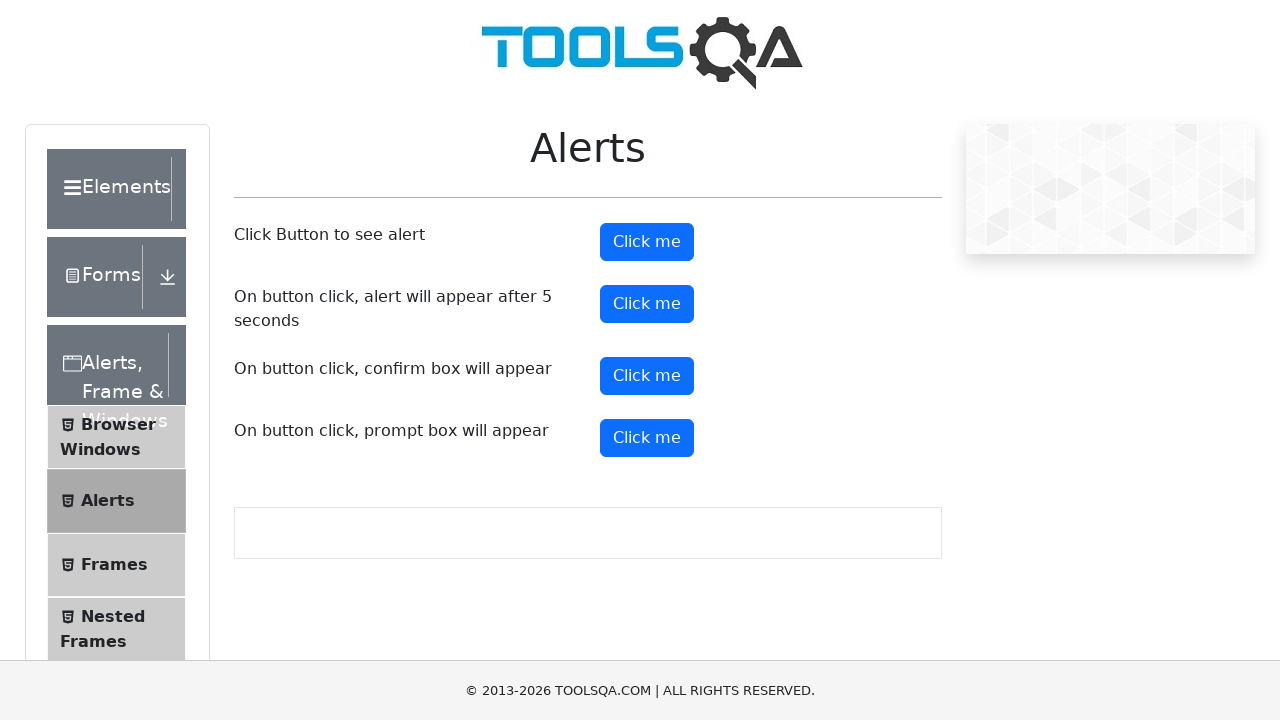

Set up dialog handler to accept prompt with text 'Automation Testing Class!'
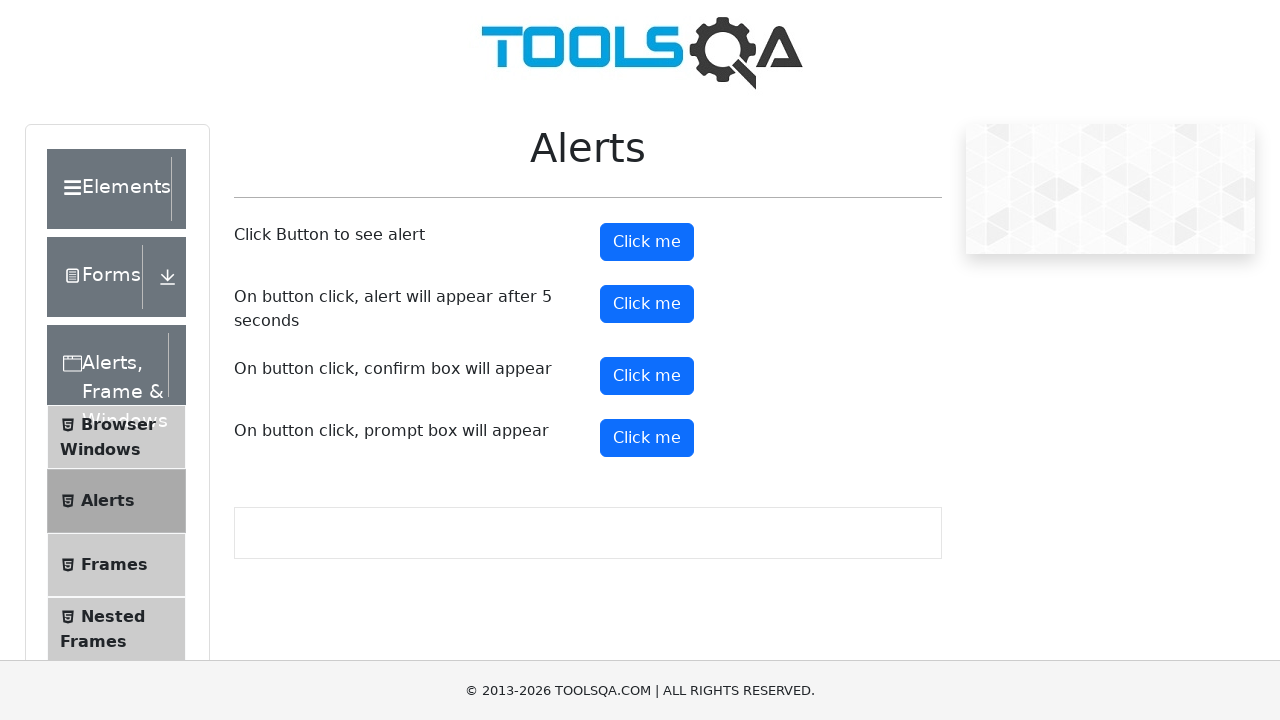

Clicked prompt alert button to trigger dialog at (647, 438) on #promtButton
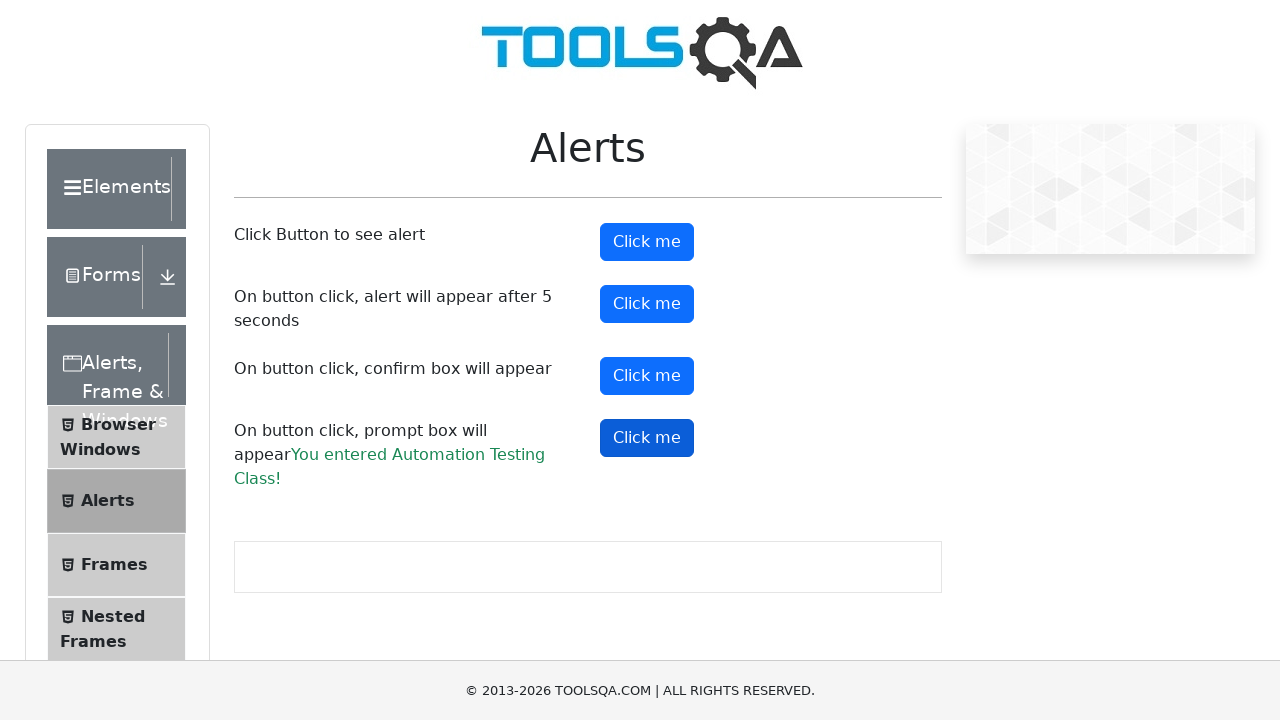

Waited 500ms for dialog to be processed and handled
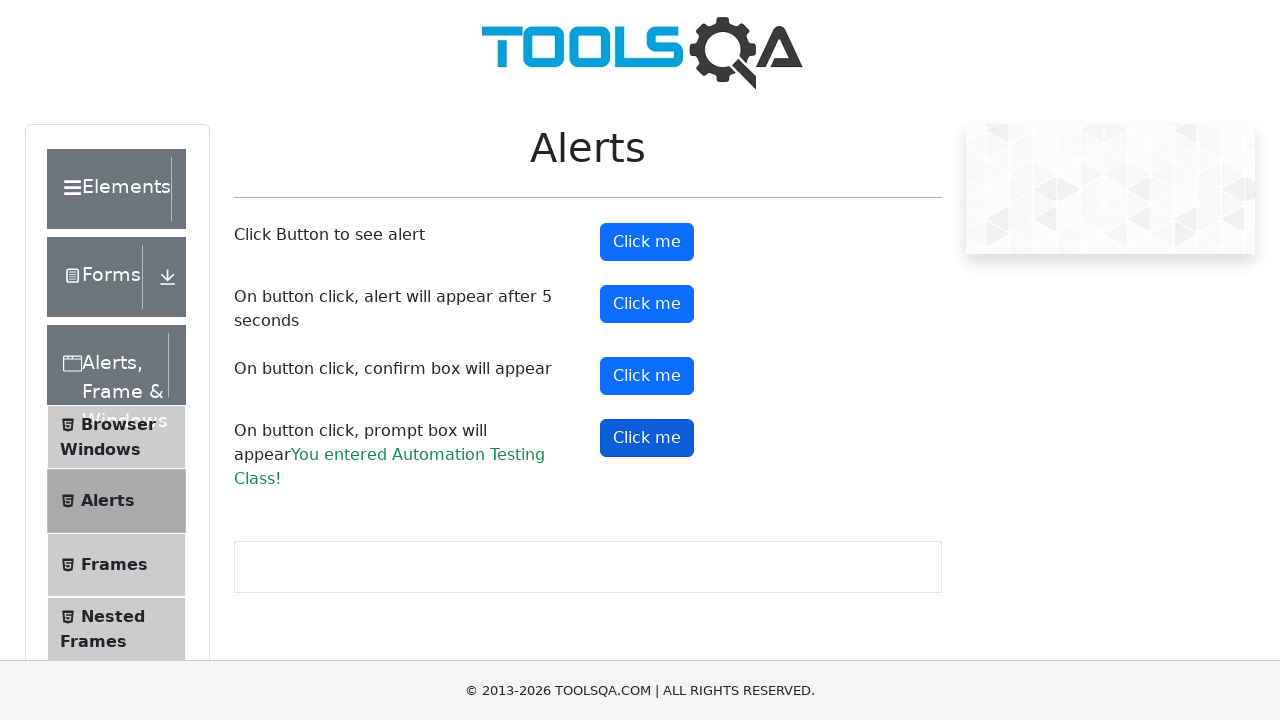

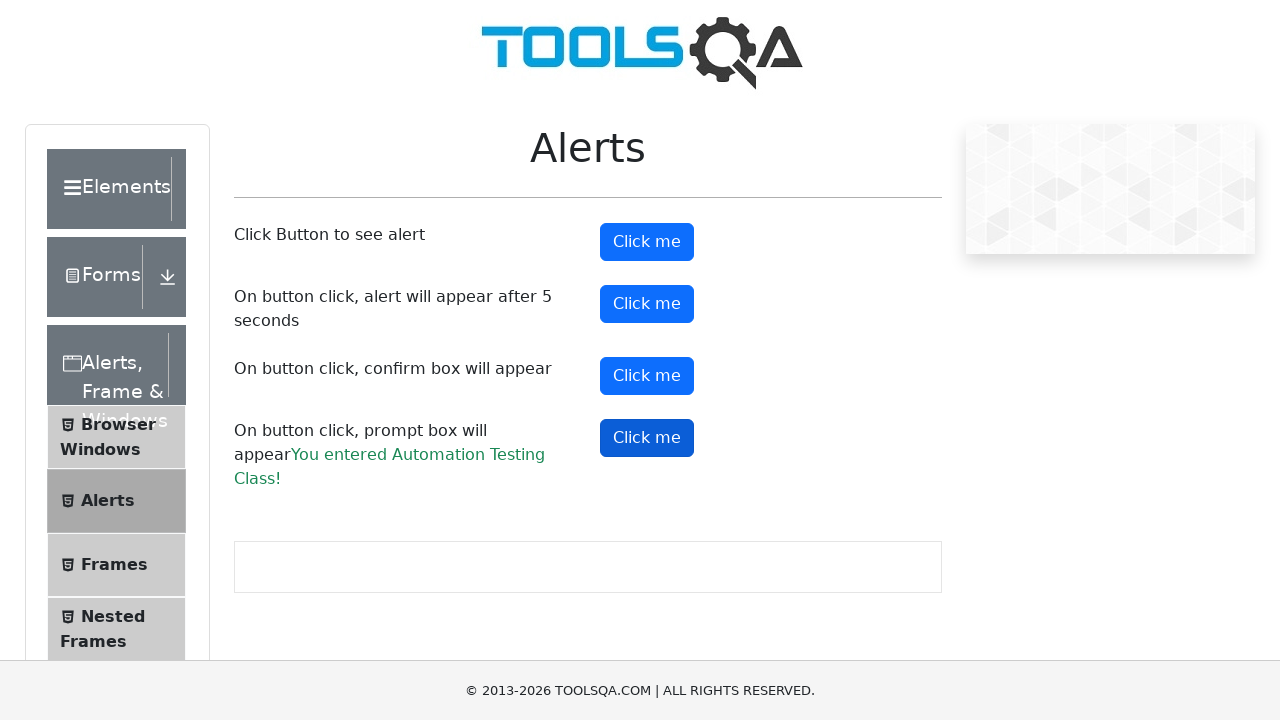